Tests HTML5 drag and drop functionality by dragging column A to column B position twice to verify the swap behavior

Starting URL: https://automationfc.github.io/drag-drop-html5/

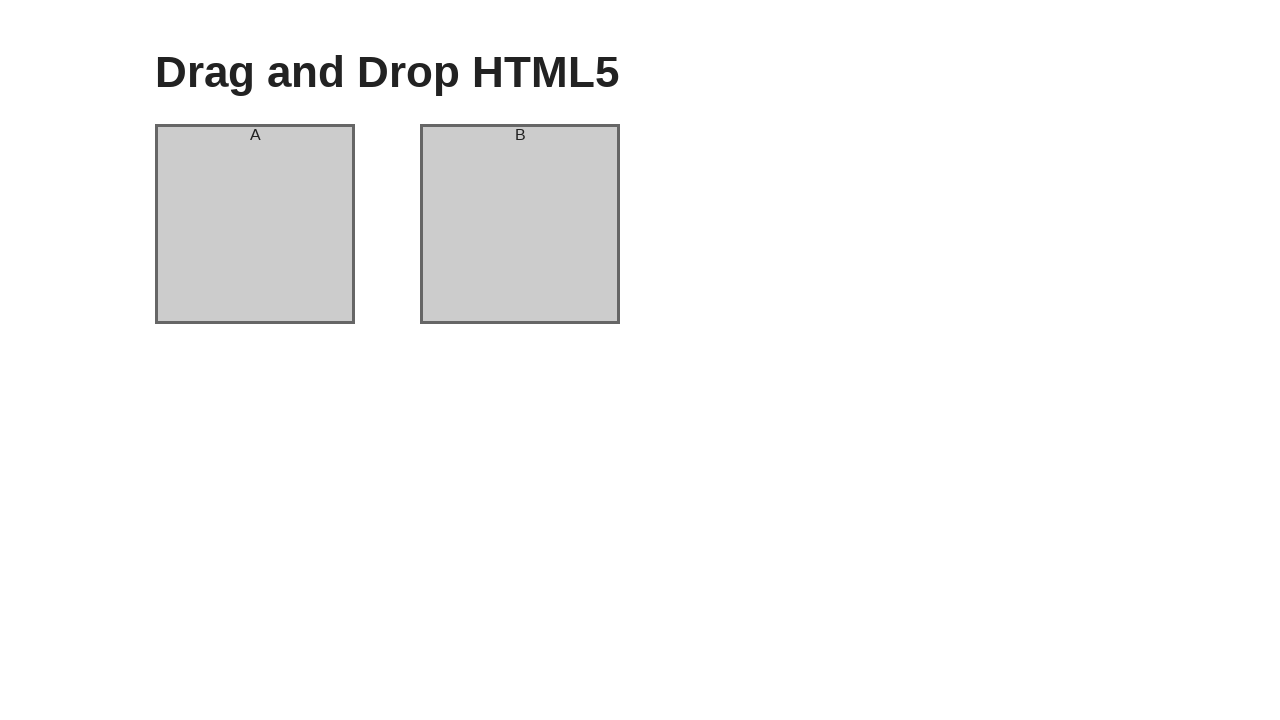

Dragged column A to column B position (first drag and drop) at (520, 224)
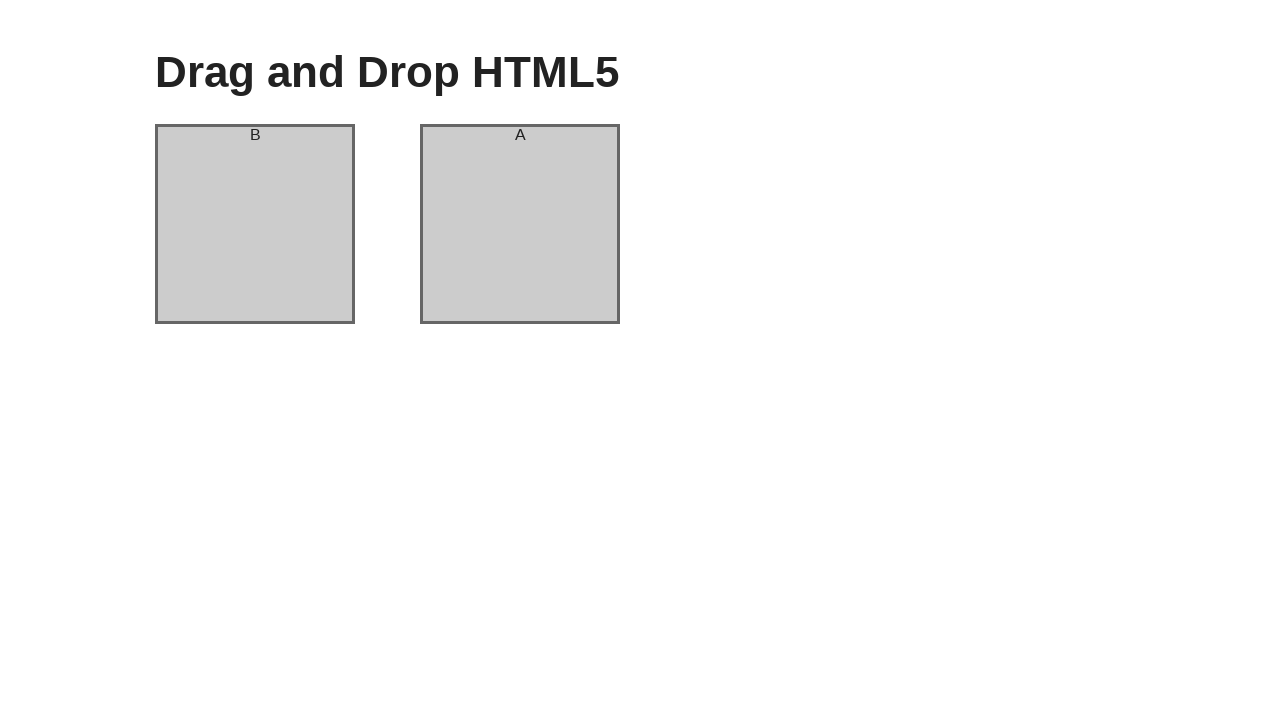

Verified that column B now contains 'A' header
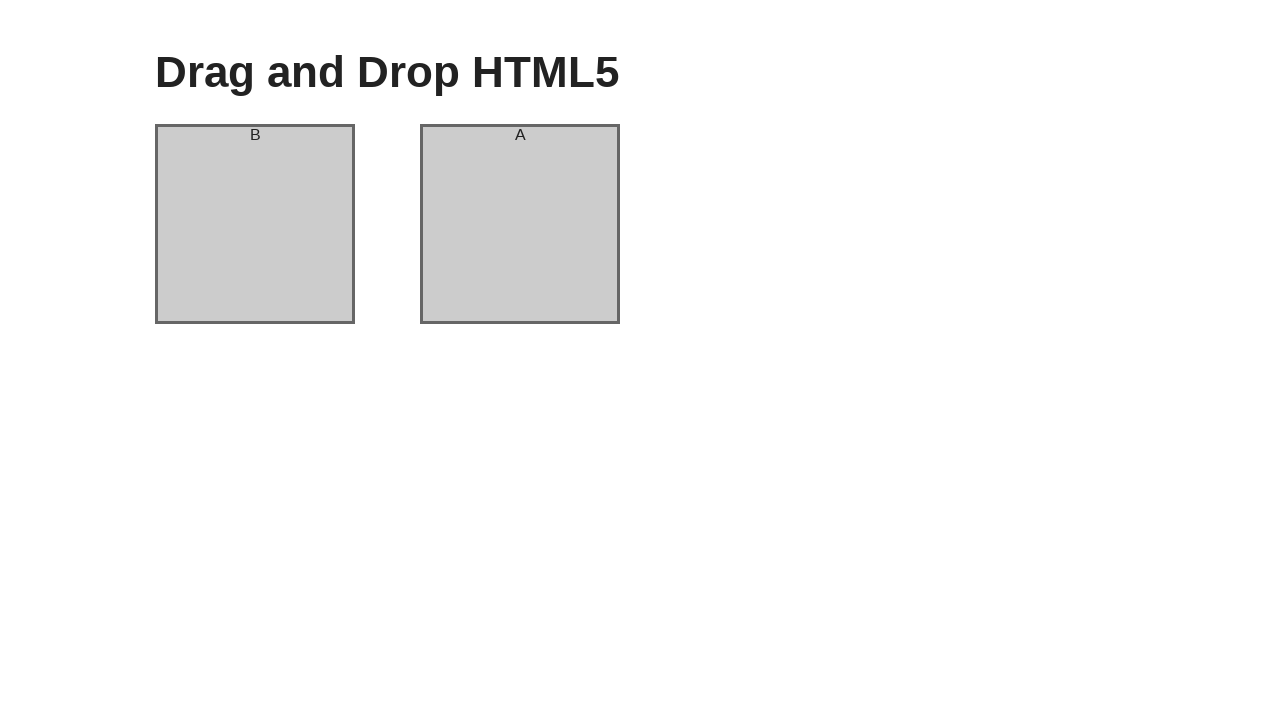

Dragged column A to column B position (second drag and drop to swap back) at (520, 224)
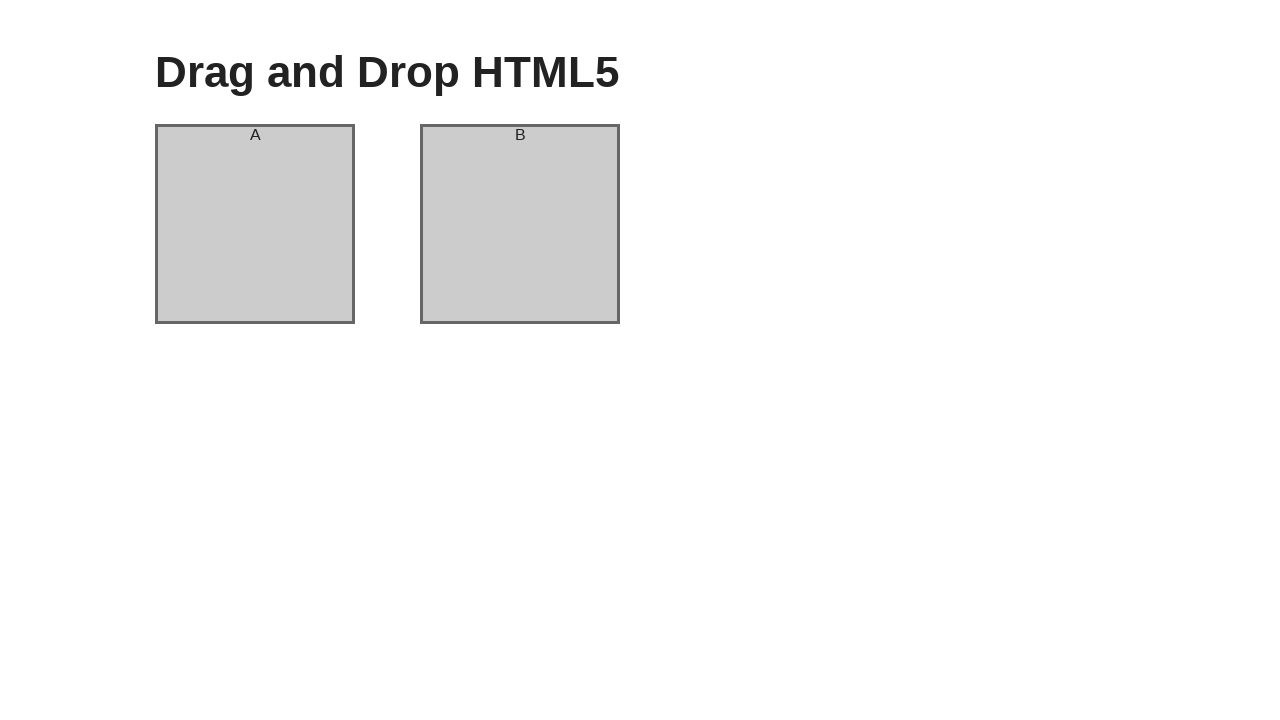

Verified that column B now contains 'B' header again
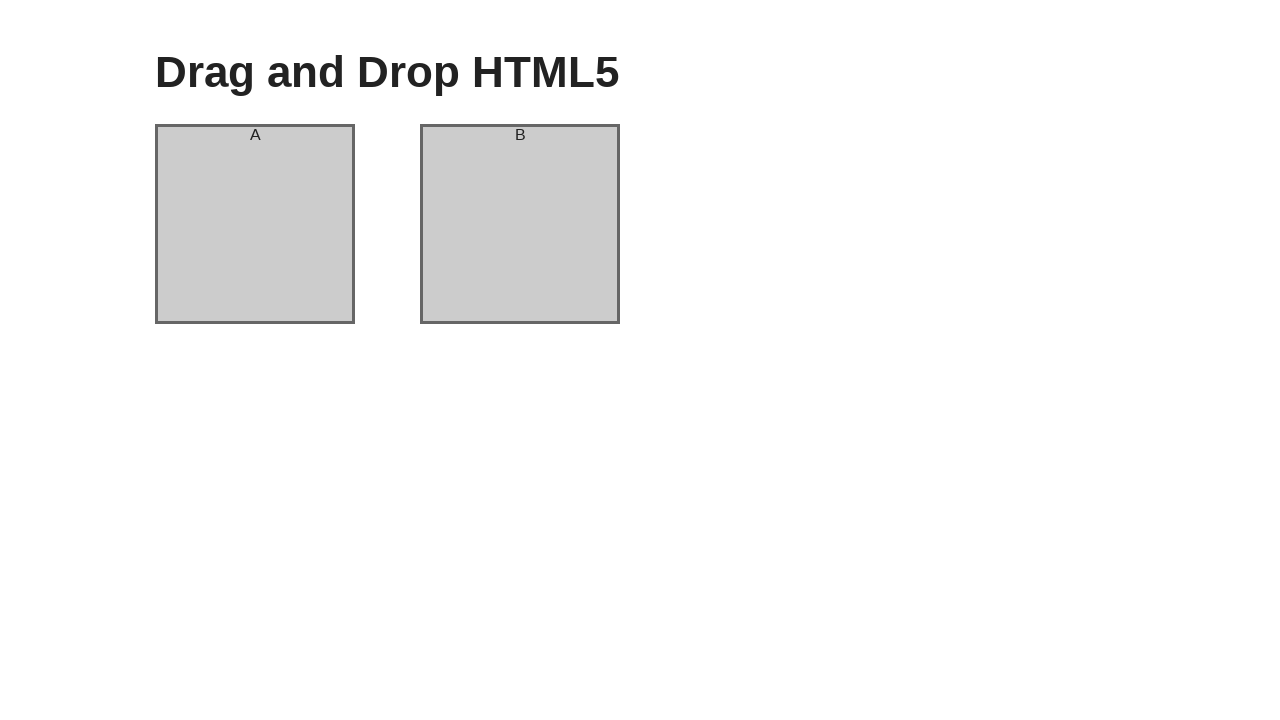

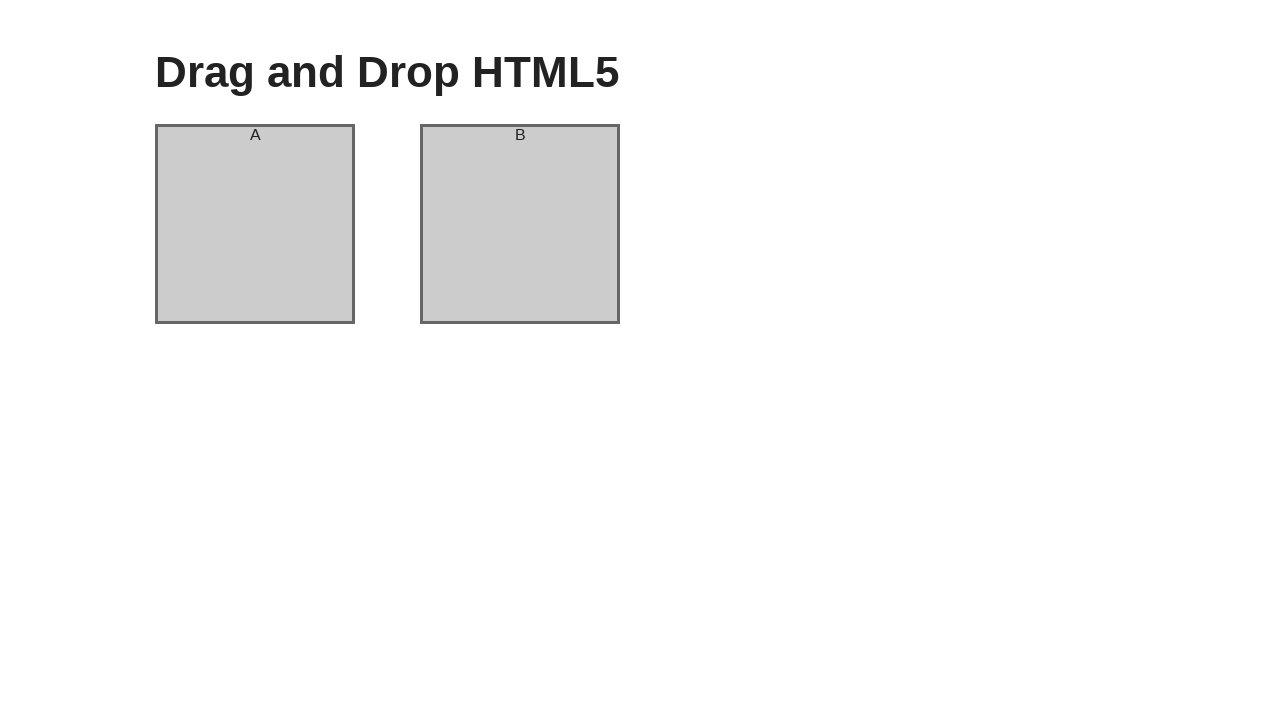